Tests new tab functionality by clicking button and navigating to sample page to verify message

Starting URL: https://demoqa.com/browser-windows

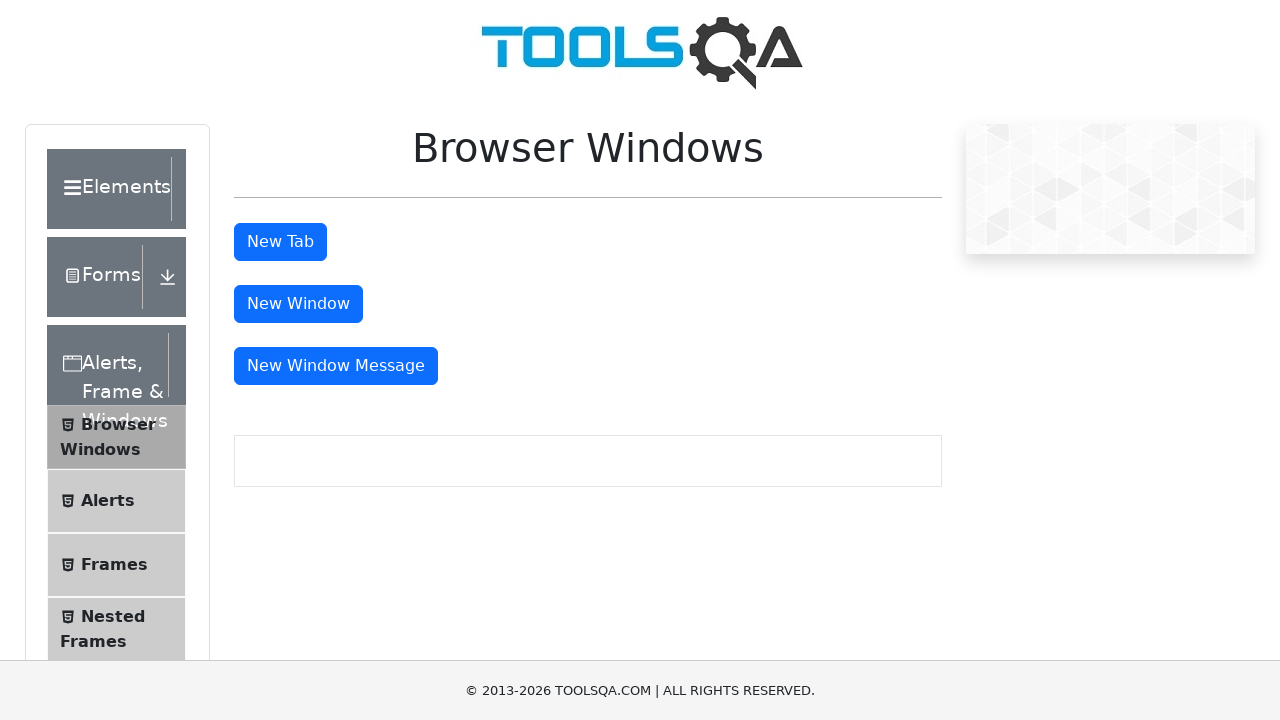

Verified new tab button is enabled
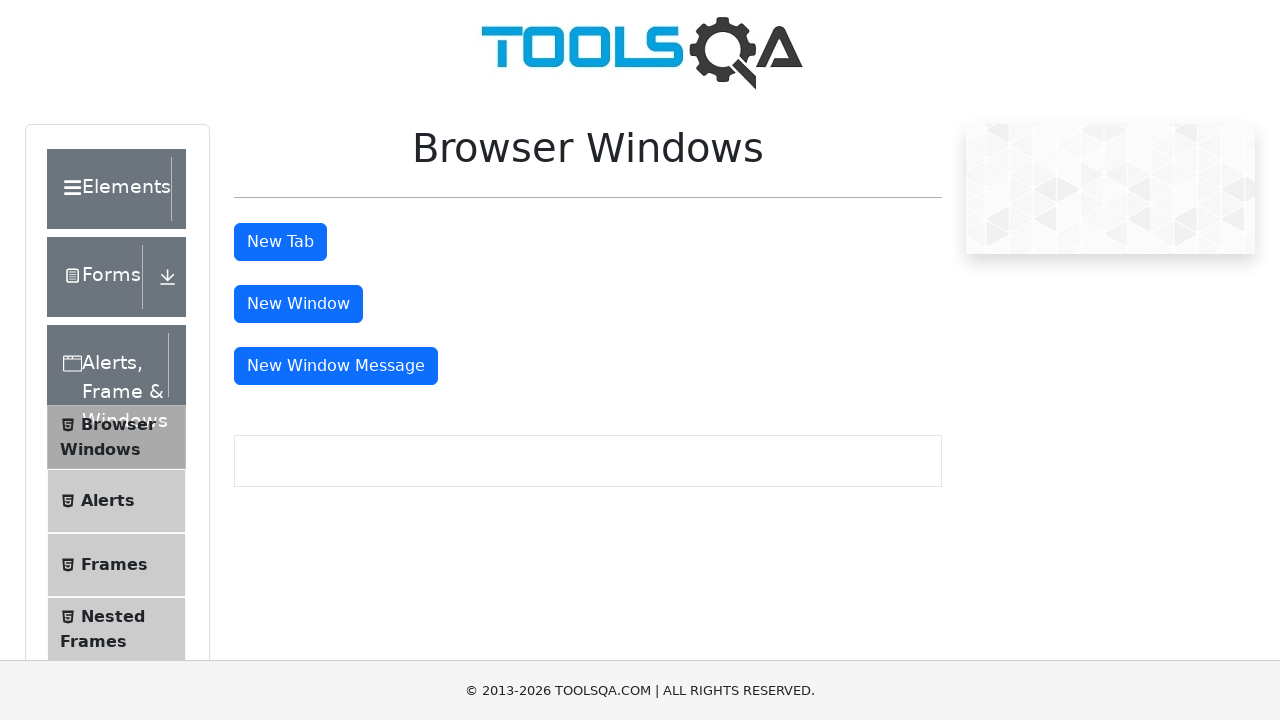

Clicked the new tab button at (280, 242) on #tabButton
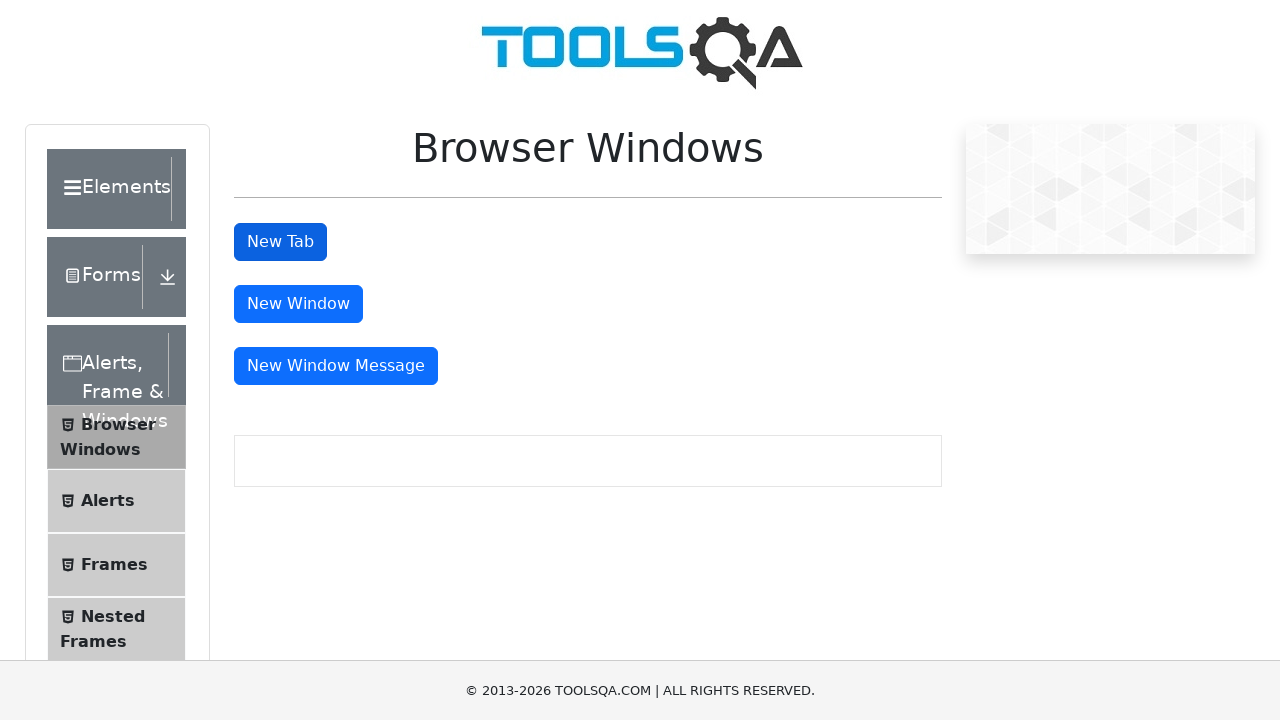

Navigated to sample page at https://demoqa.com/sample
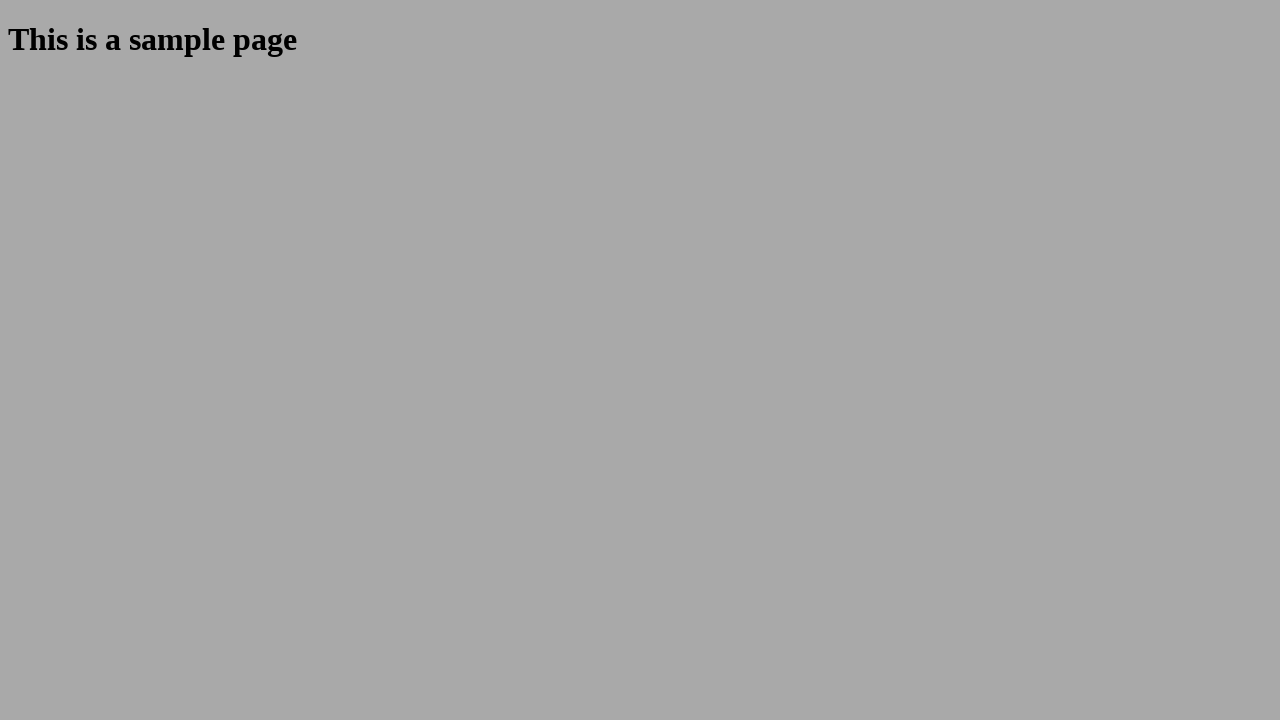

Verified sample page displays correct message: 'This is a sample page'
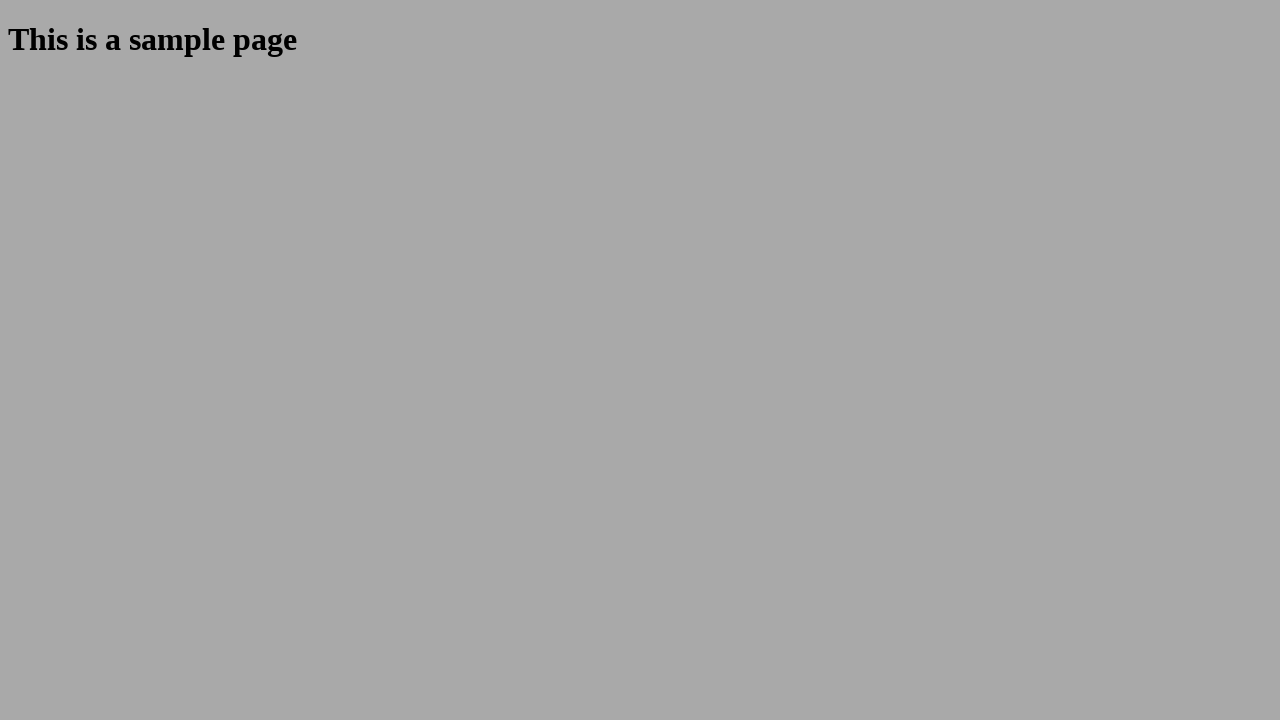

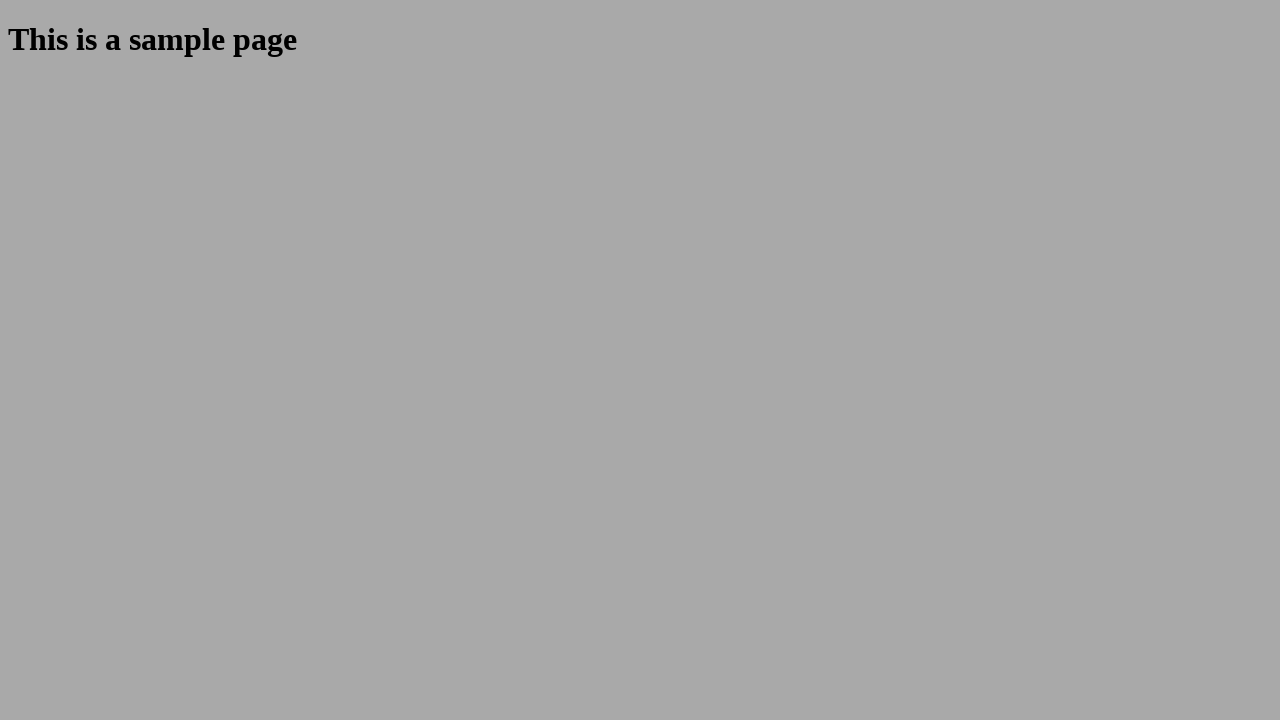